Tests a slow calculator application by setting a delay, performing addition (7+8), and verifying the result equals 15

Starting URL: https://bonigarcia.dev/selenium-webdriver-java/slow-calculator.html

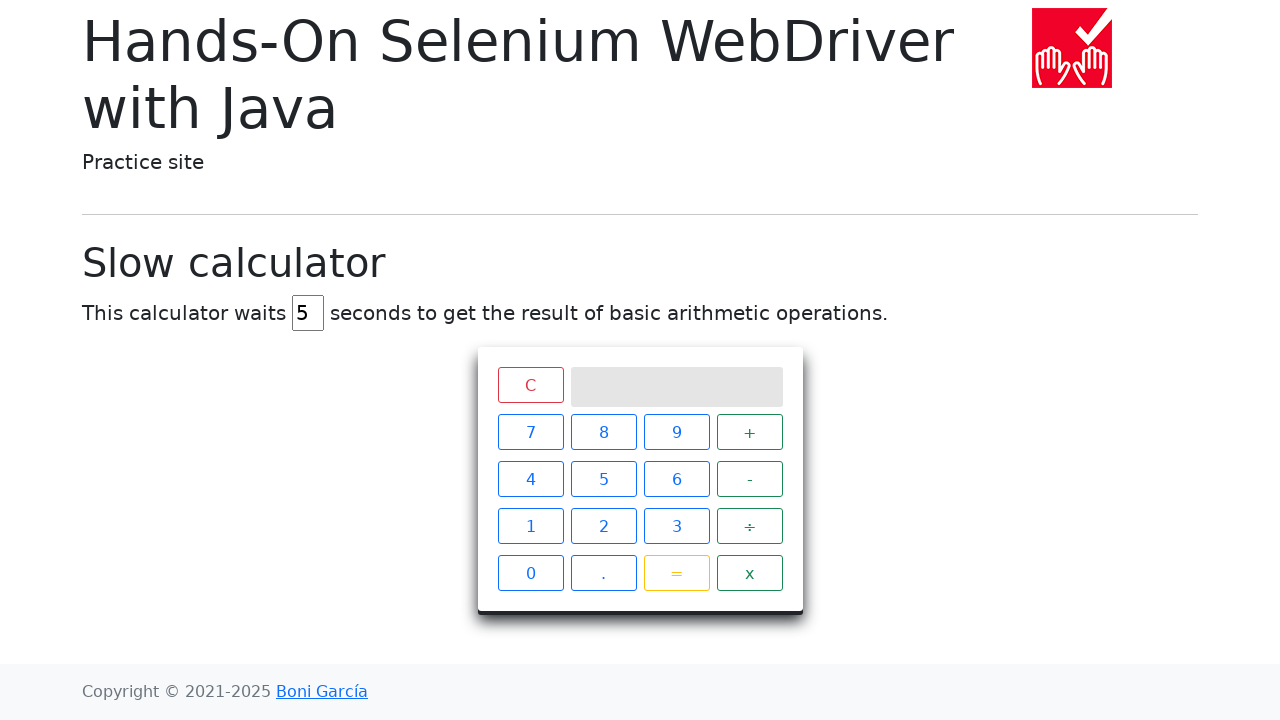

Navigated to slow calculator application
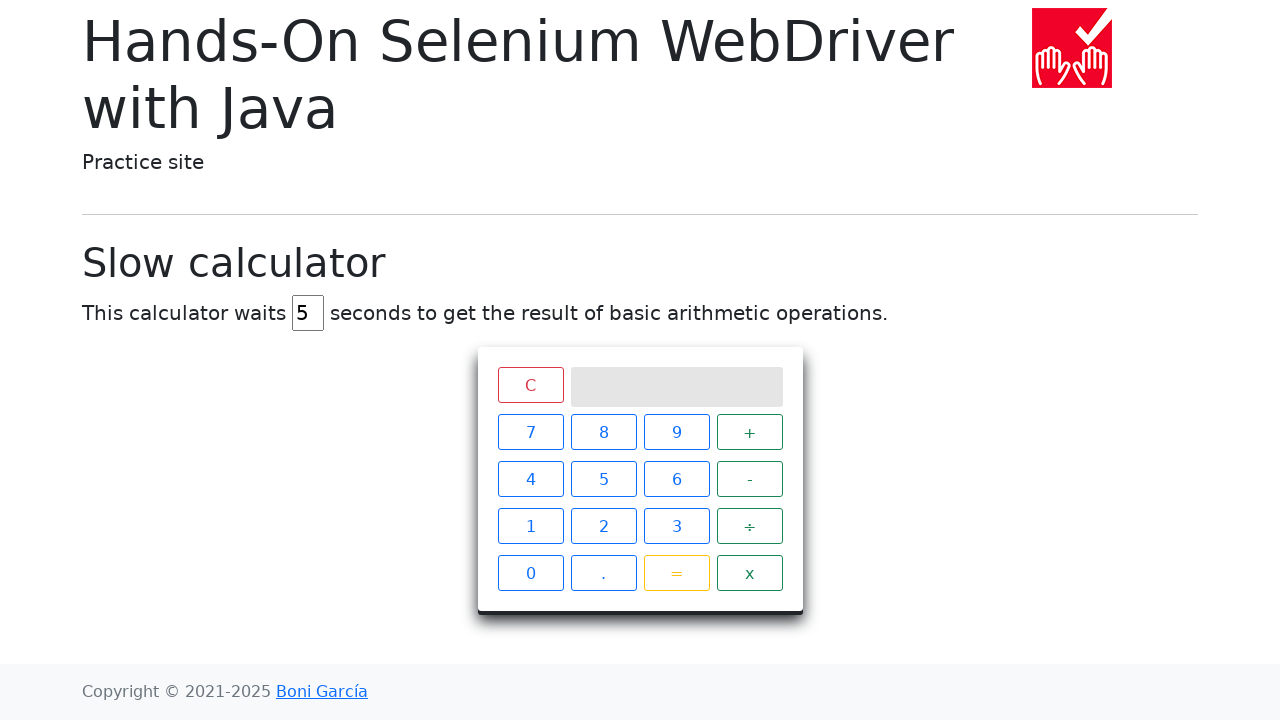

Cleared the delay field on #delay
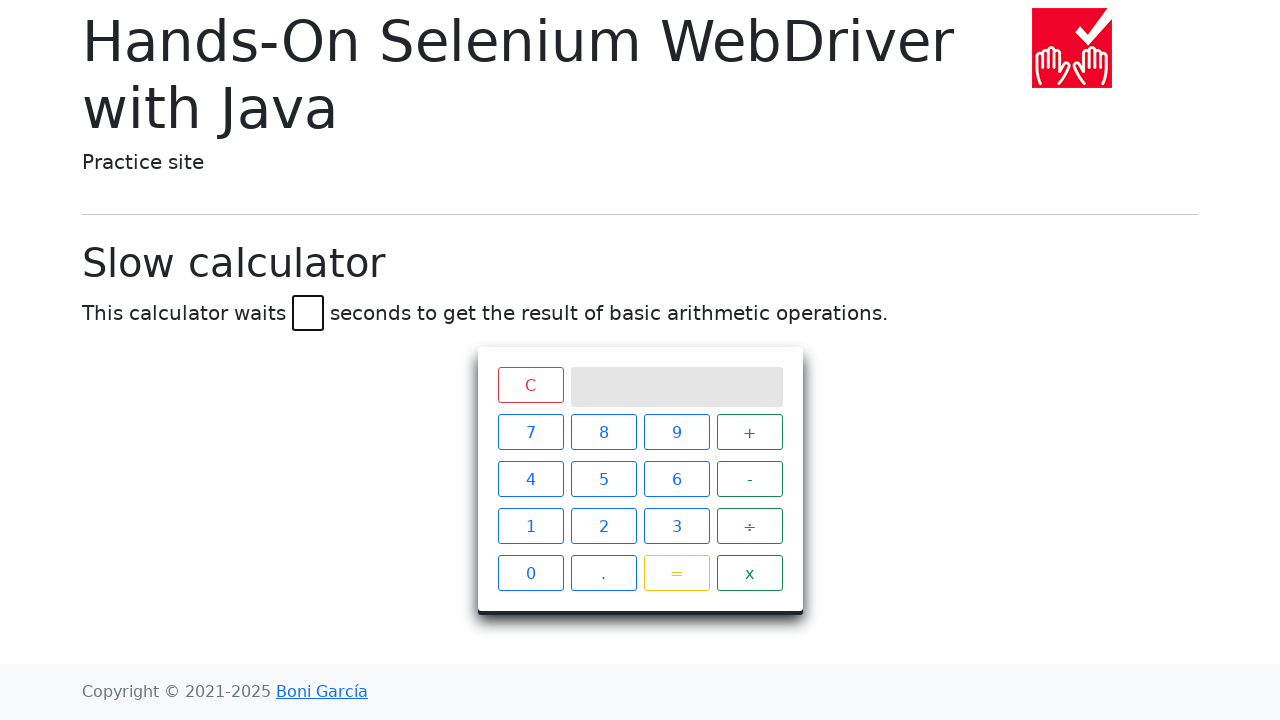

Set delay to 45 seconds on #delay
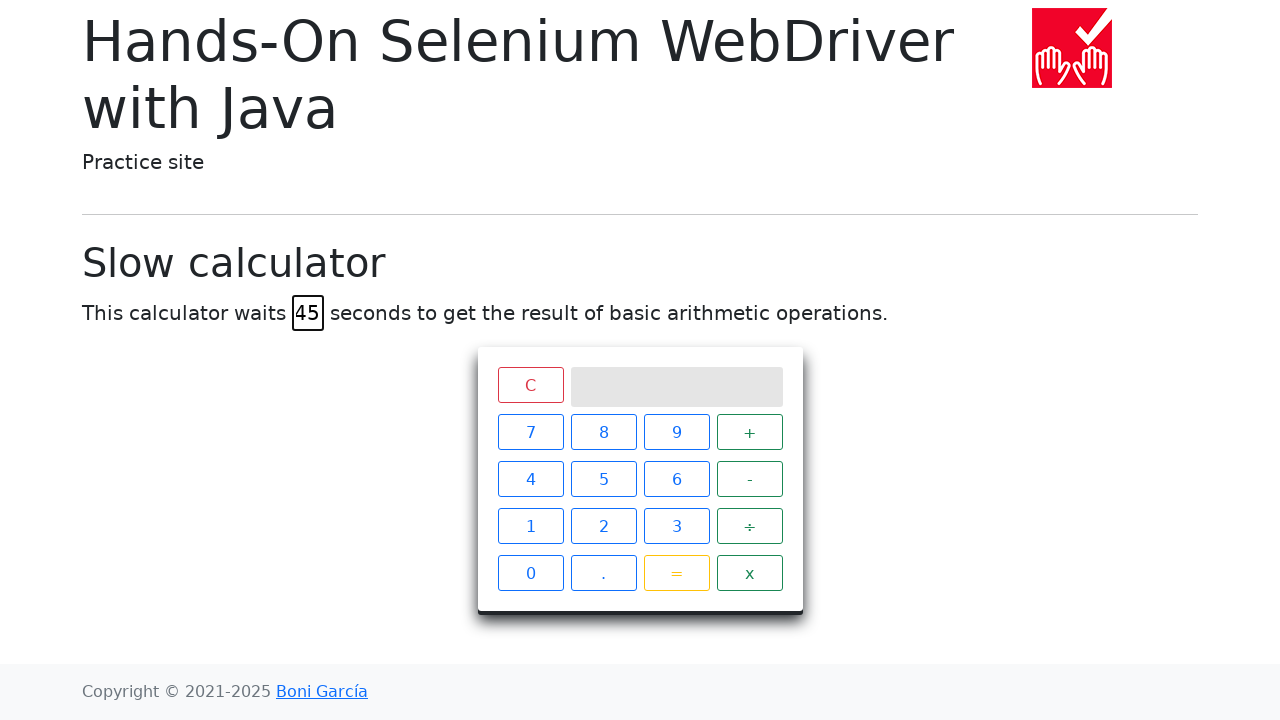

Clicked button '7' at (530, 432) on xpath=//span[text()='7']
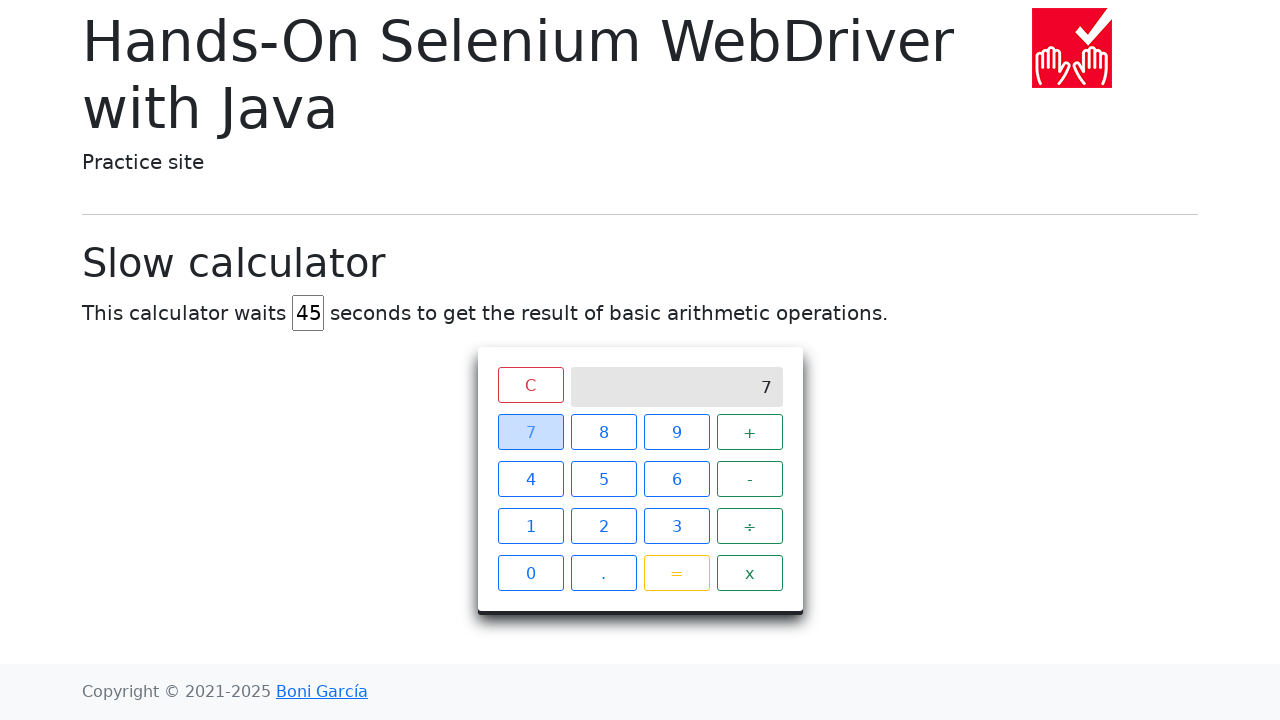

Clicked button '+' at (750, 432) on xpath=//span[text()='+']
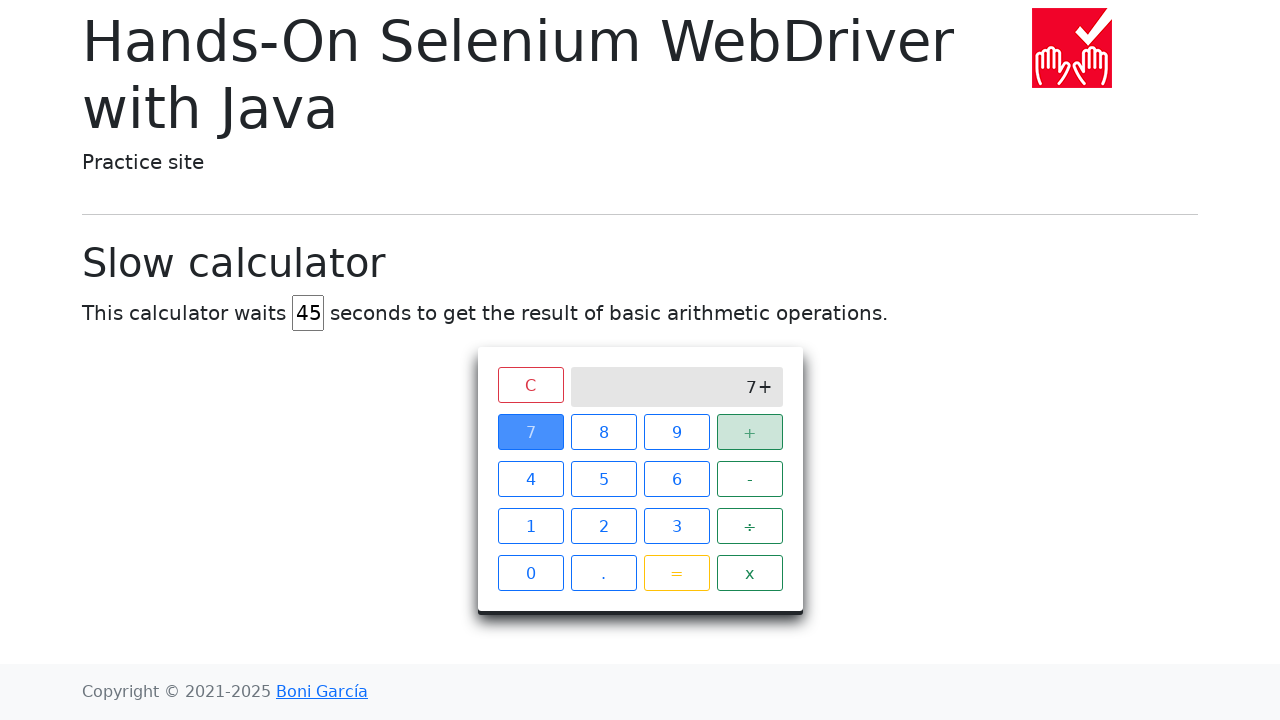

Clicked button '8' at (604, 432) on xpath=//span[text()='8']
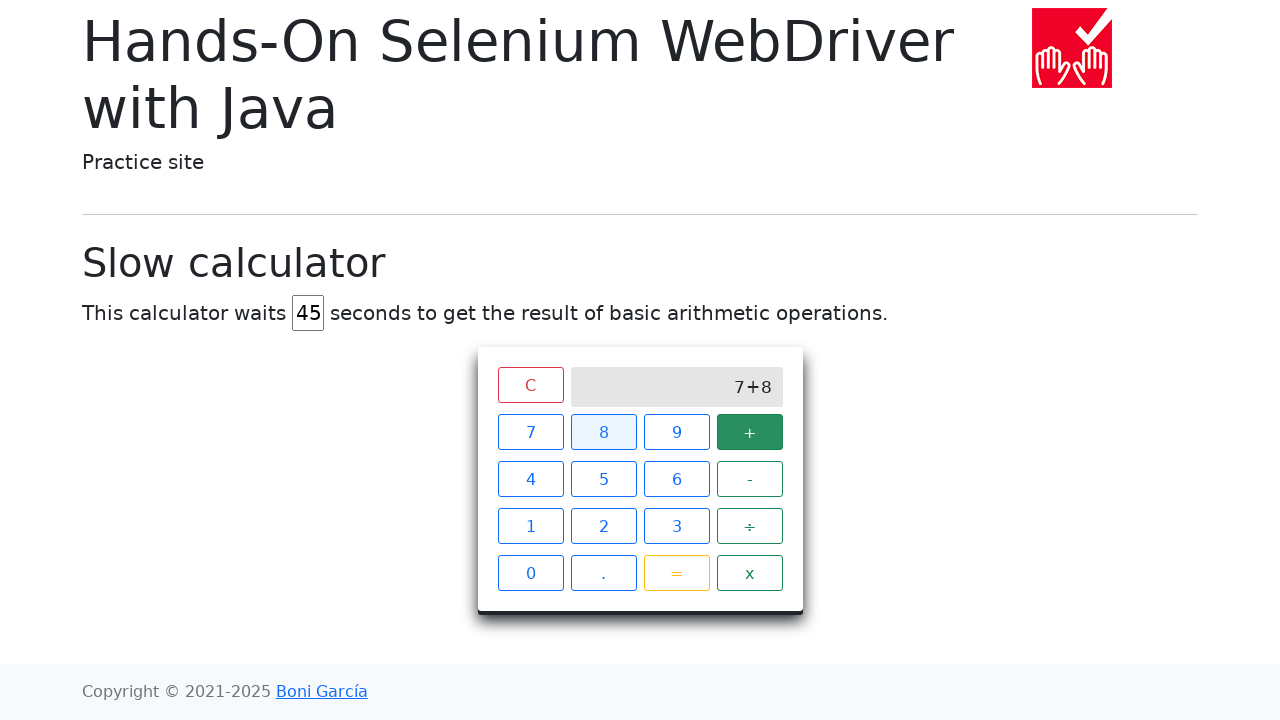

Clicked button '=' to calculate 7+8 at (676, 573) on xpath=//span[text()='=']
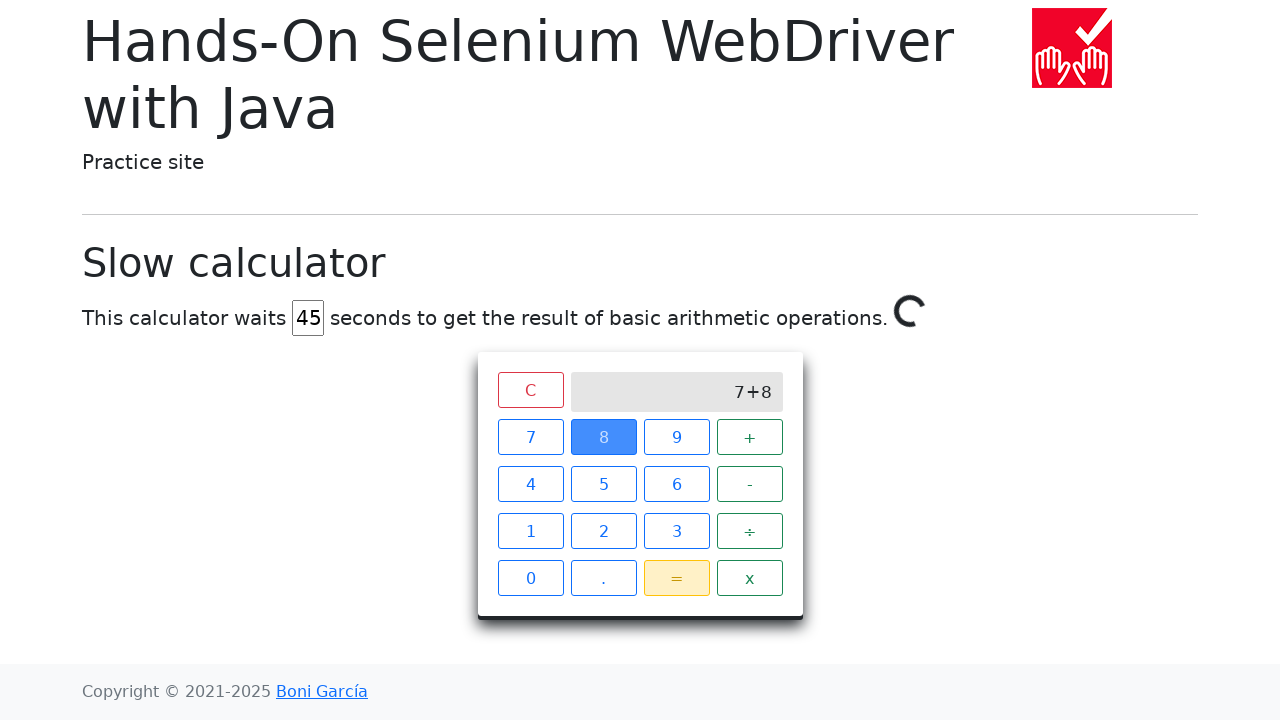

Calculator result '15' appeared on screen after 45 second delay
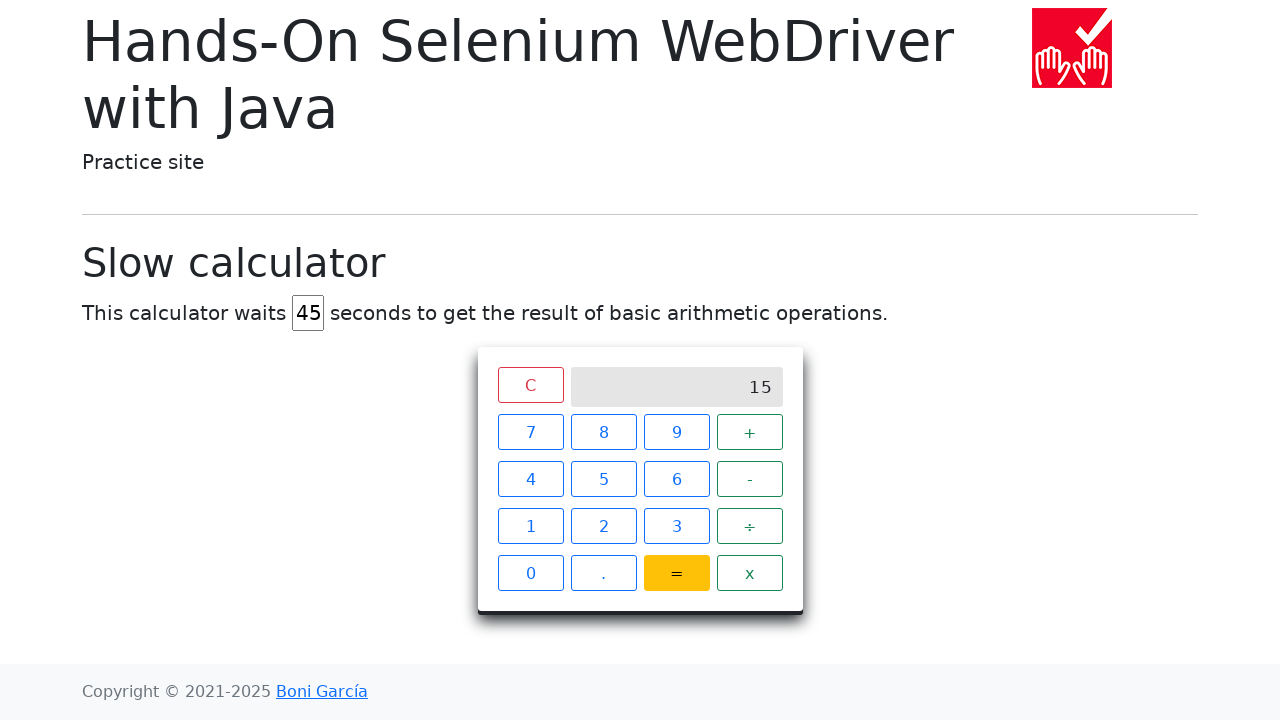

Retrieved result text content from calculator display
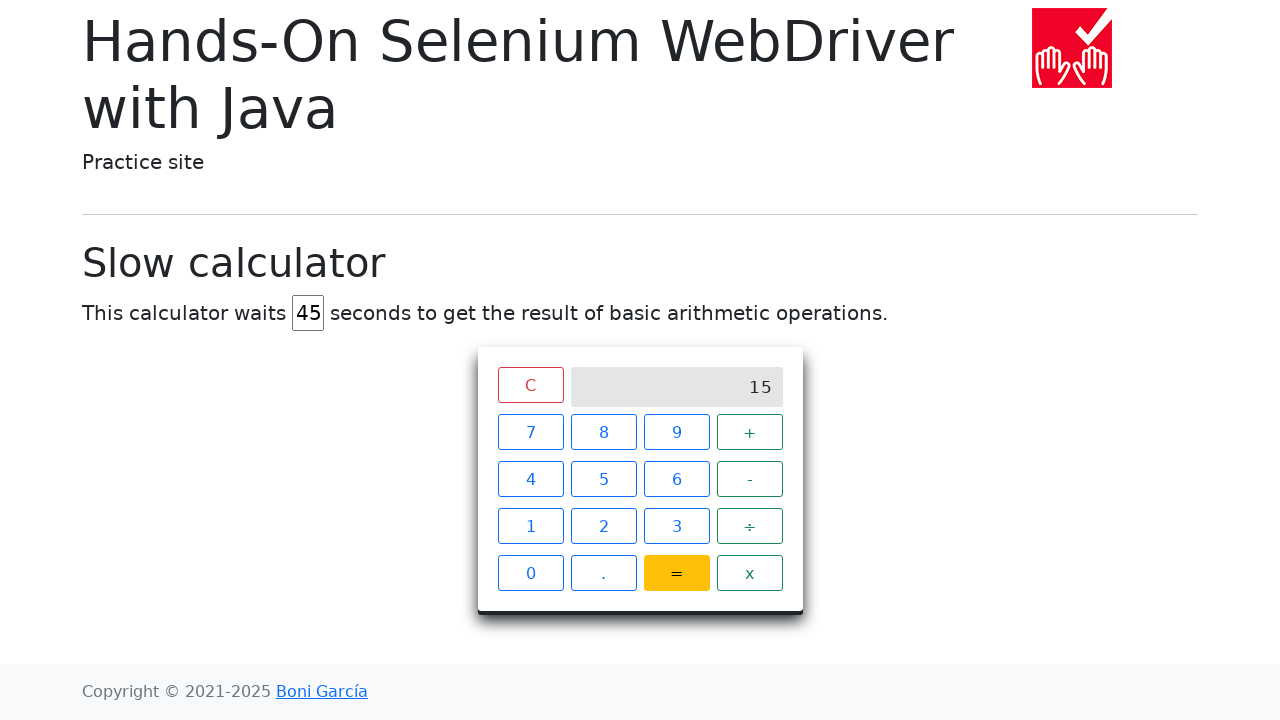

Verified calculation result equals 15
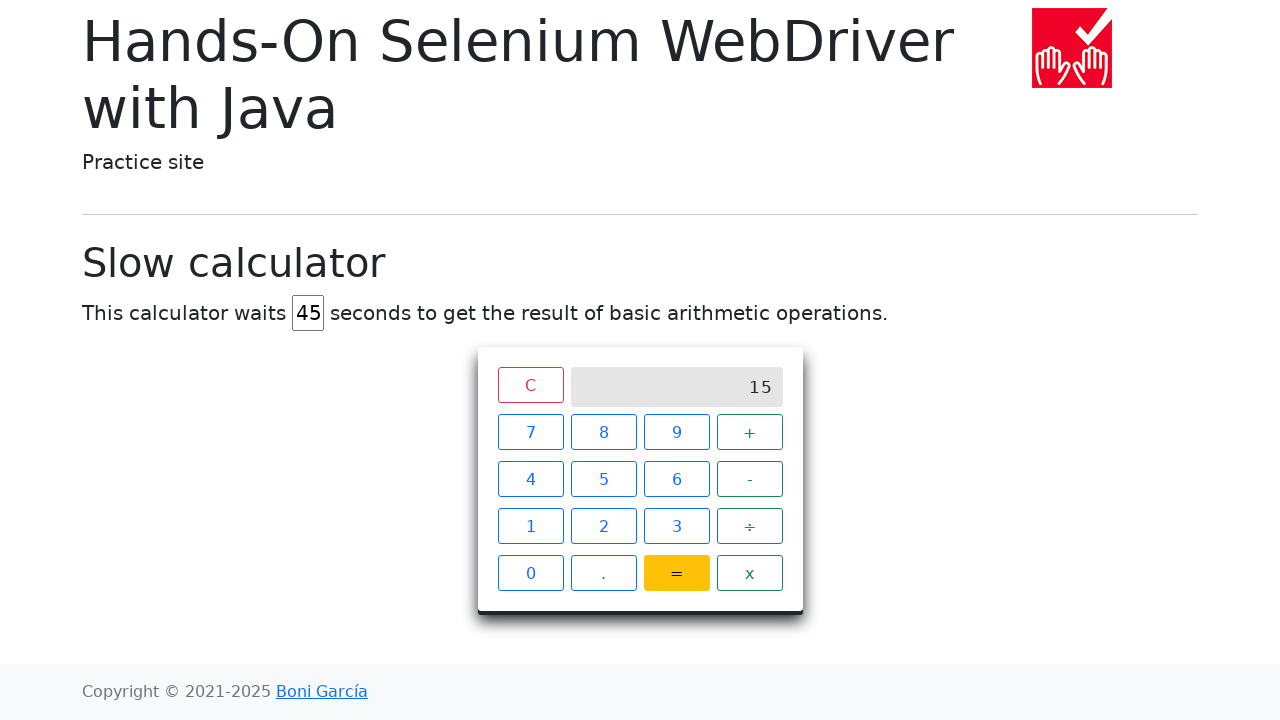

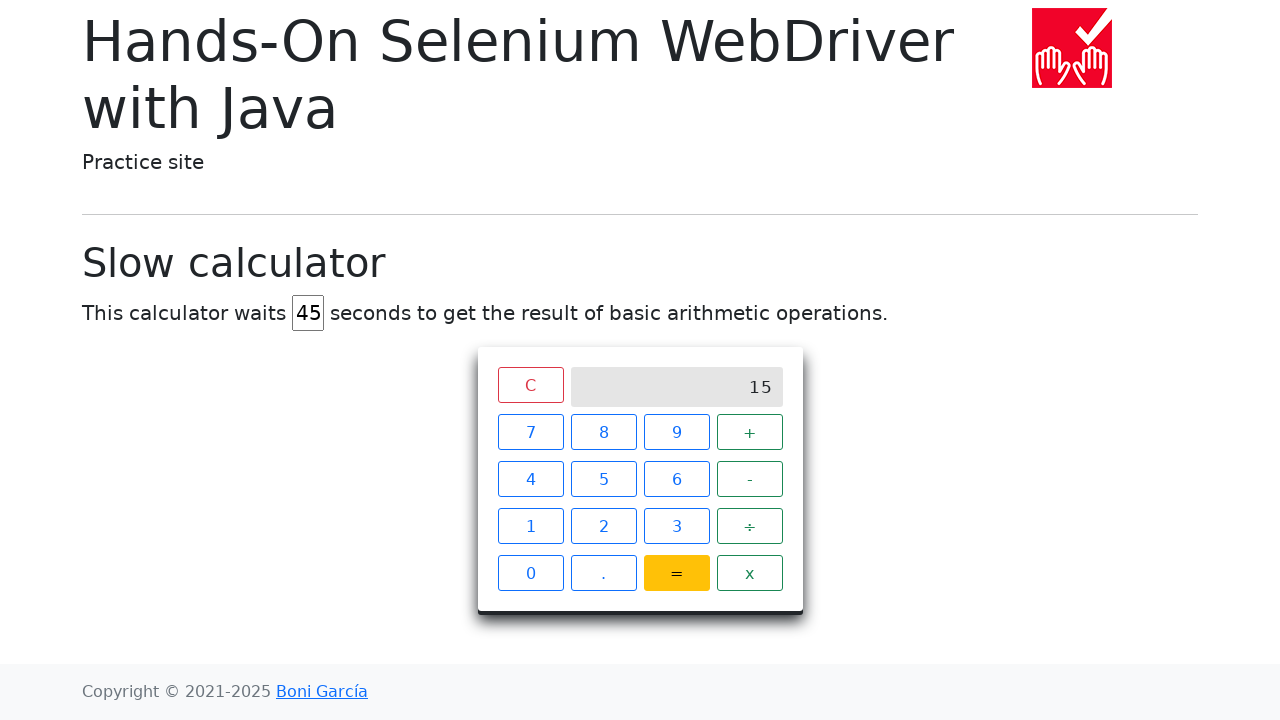